Tests dynamic loading where an element doesn't exist in DOM until after clicking start, then verifies "Hello World!" text appears

Starting URL: http://the-internet.herokuapp.com/dynamic_loading/2

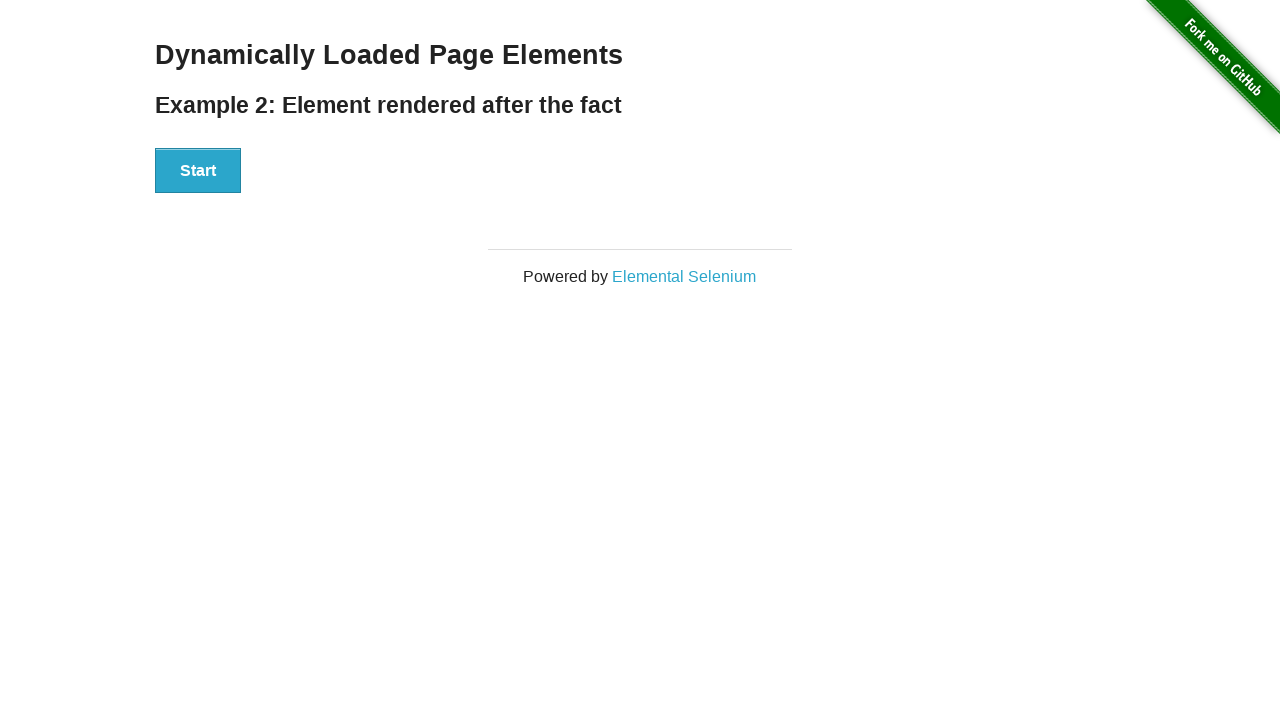

Navigated to dynamic loading test page
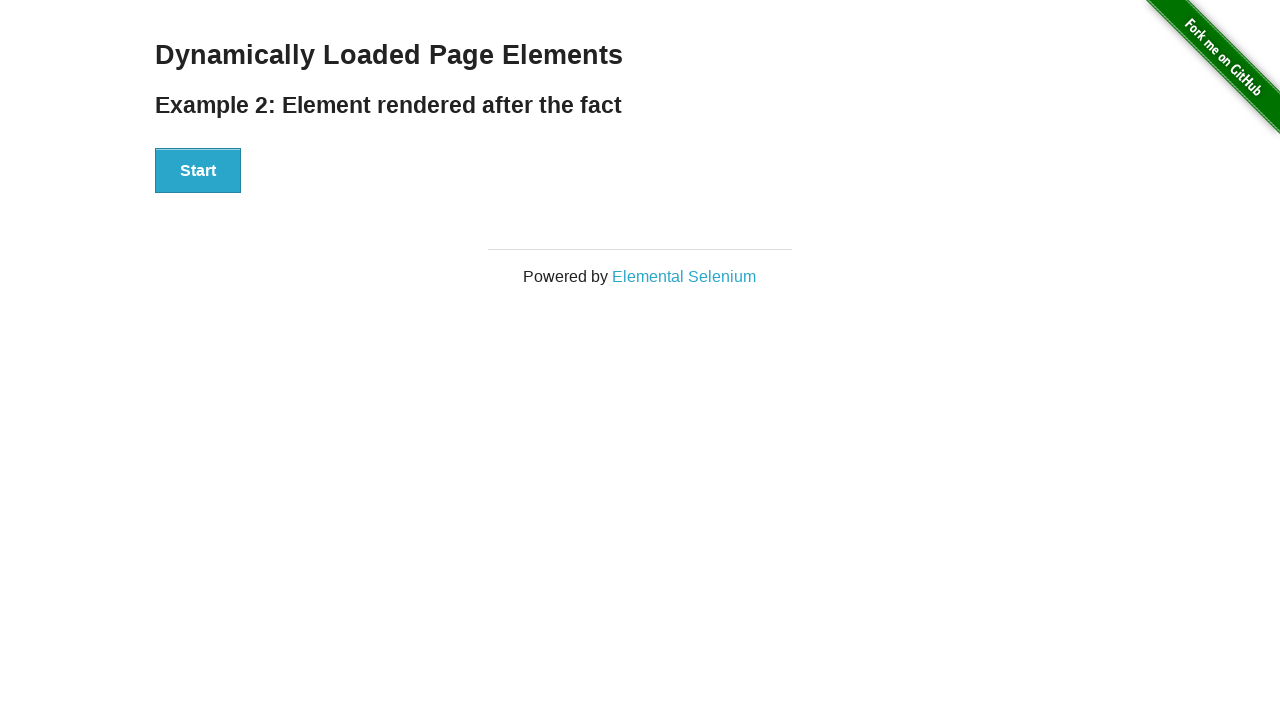

Clicked the start button to trigger dynamic loading at (198, 171) on xpath=//div[@id='start']/button
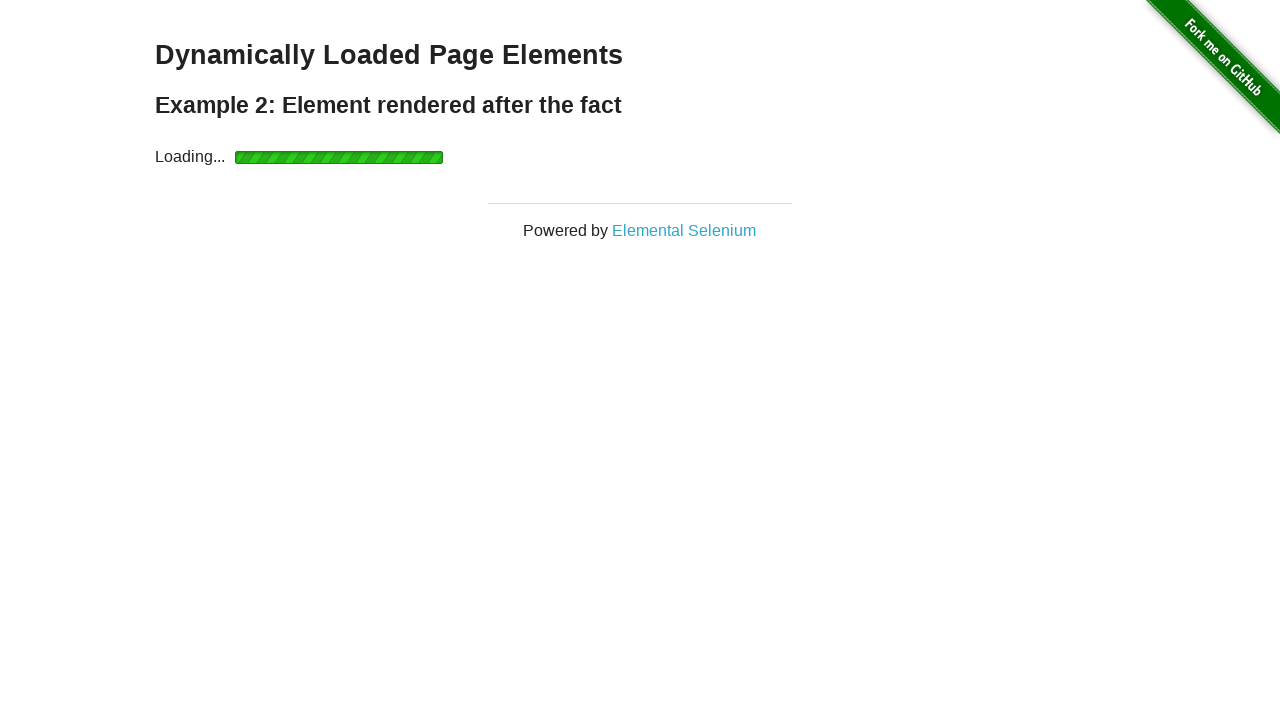

Finish element appeared in DOM after dynamic loading completed
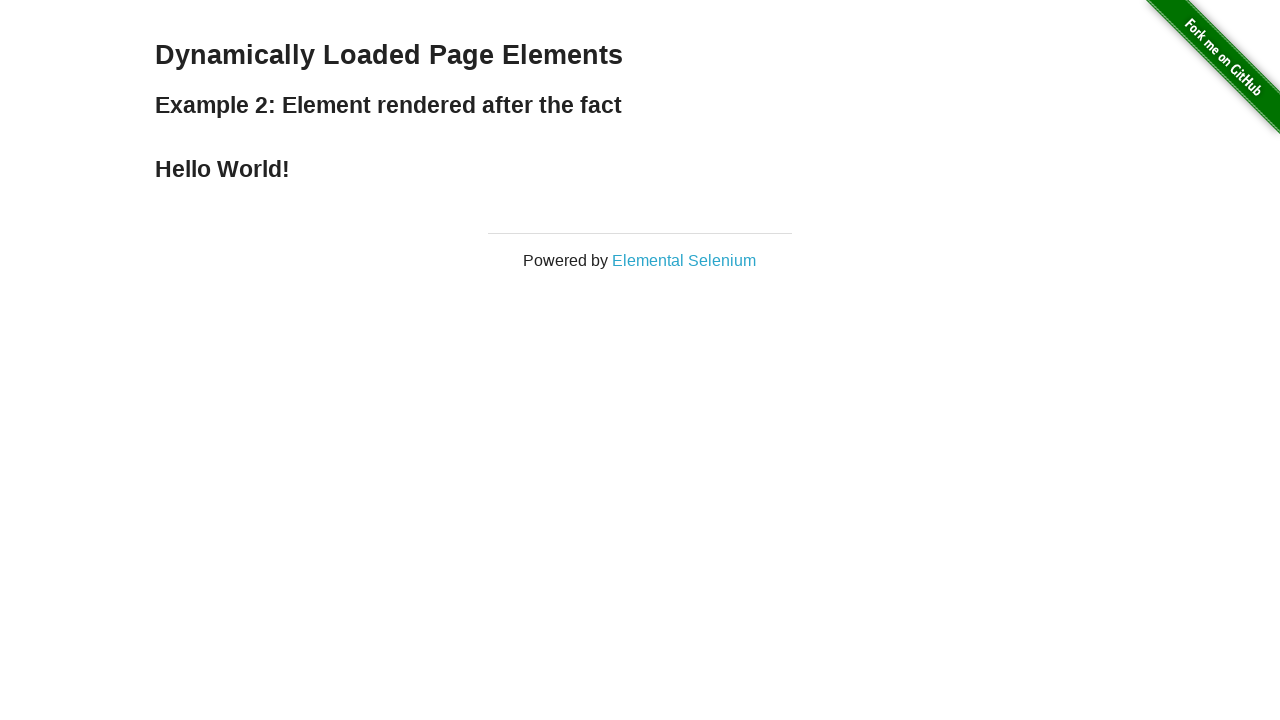

Retrieved text content from finish element
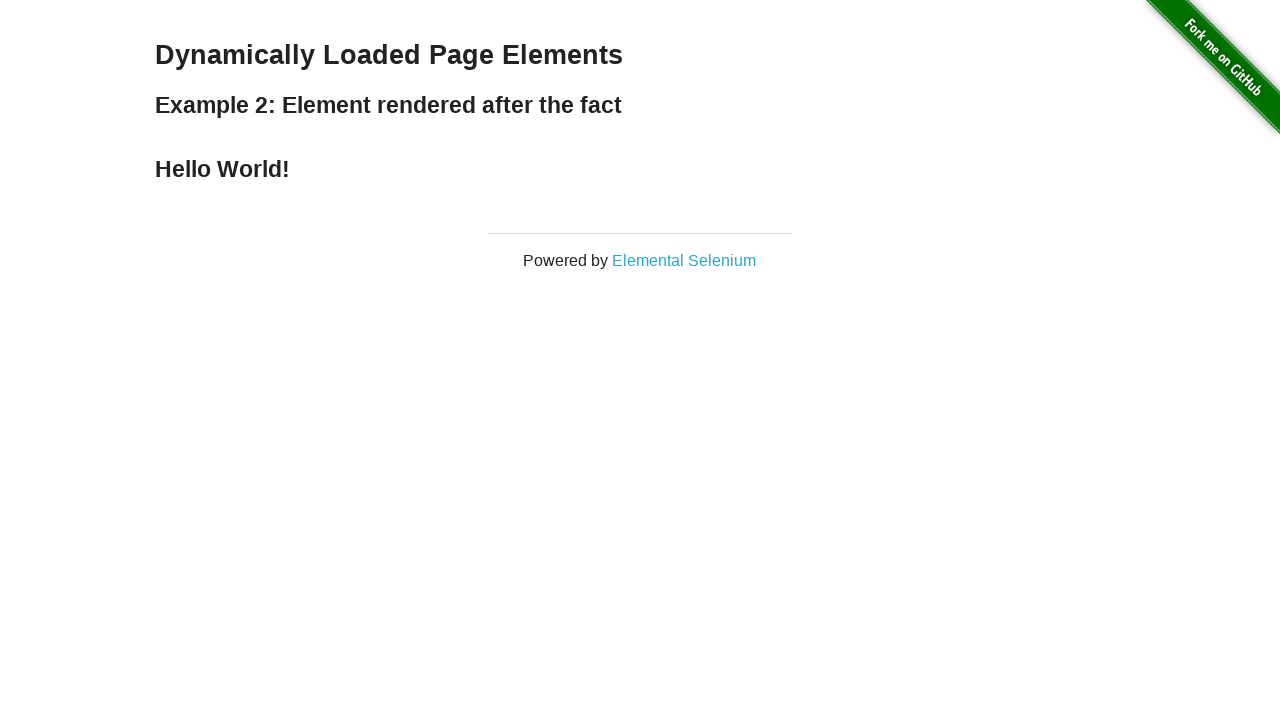

Assertion passed: 'Hello World!' text found in finish element
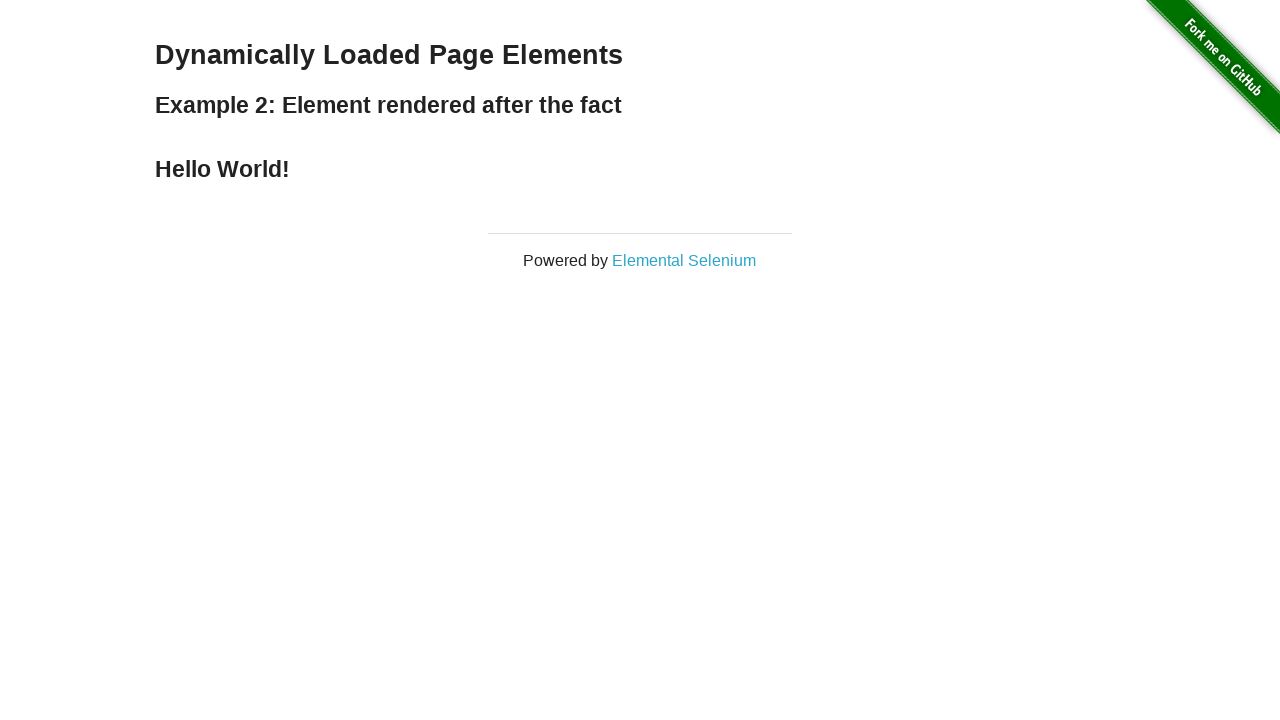

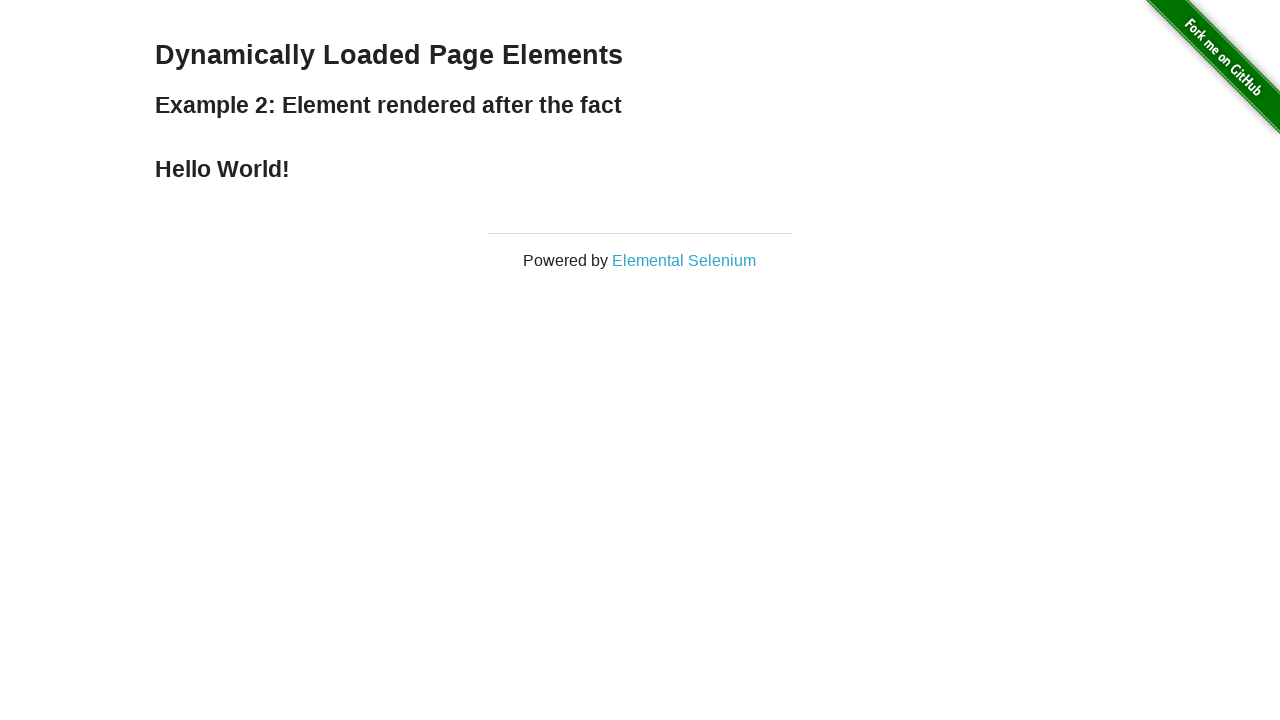